Tests browser window handling by clicking a link that opens a new window, then switches to that window and closes it based on its title.

Starting URL: https://opensource-demo.orangehrmlive.com/web/index.php/auth/login

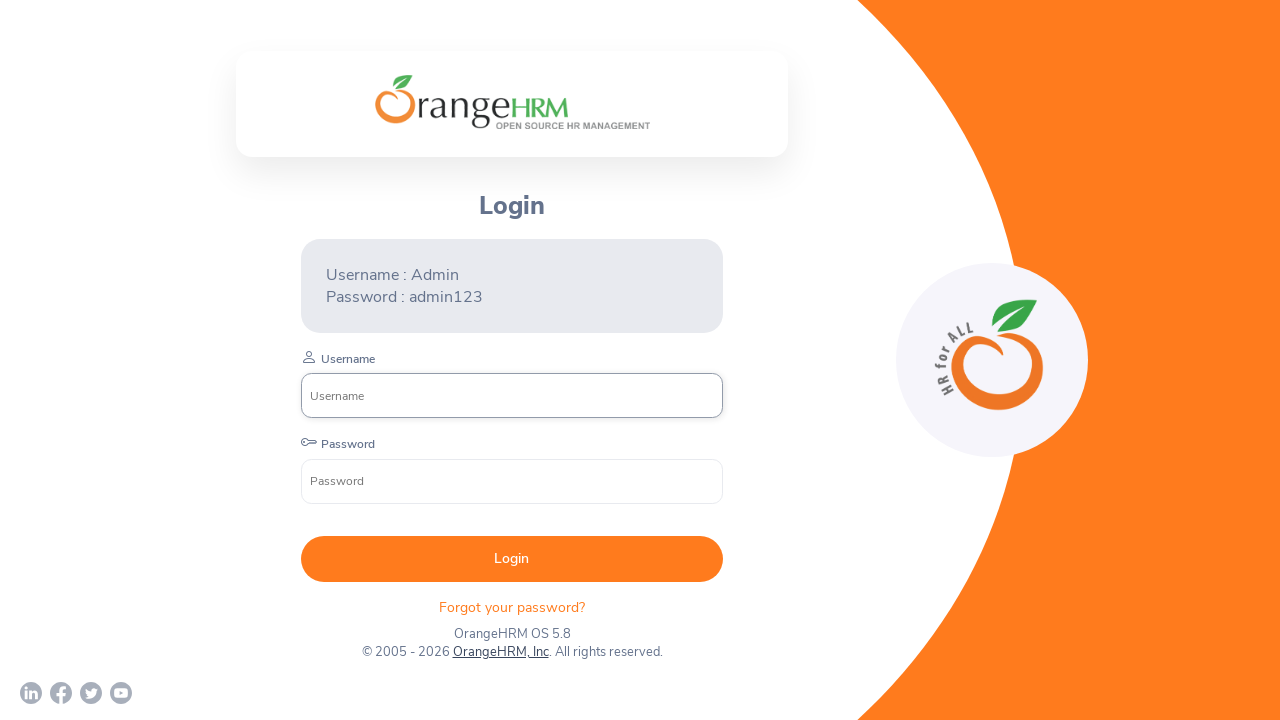

Page loaded with networkidle state
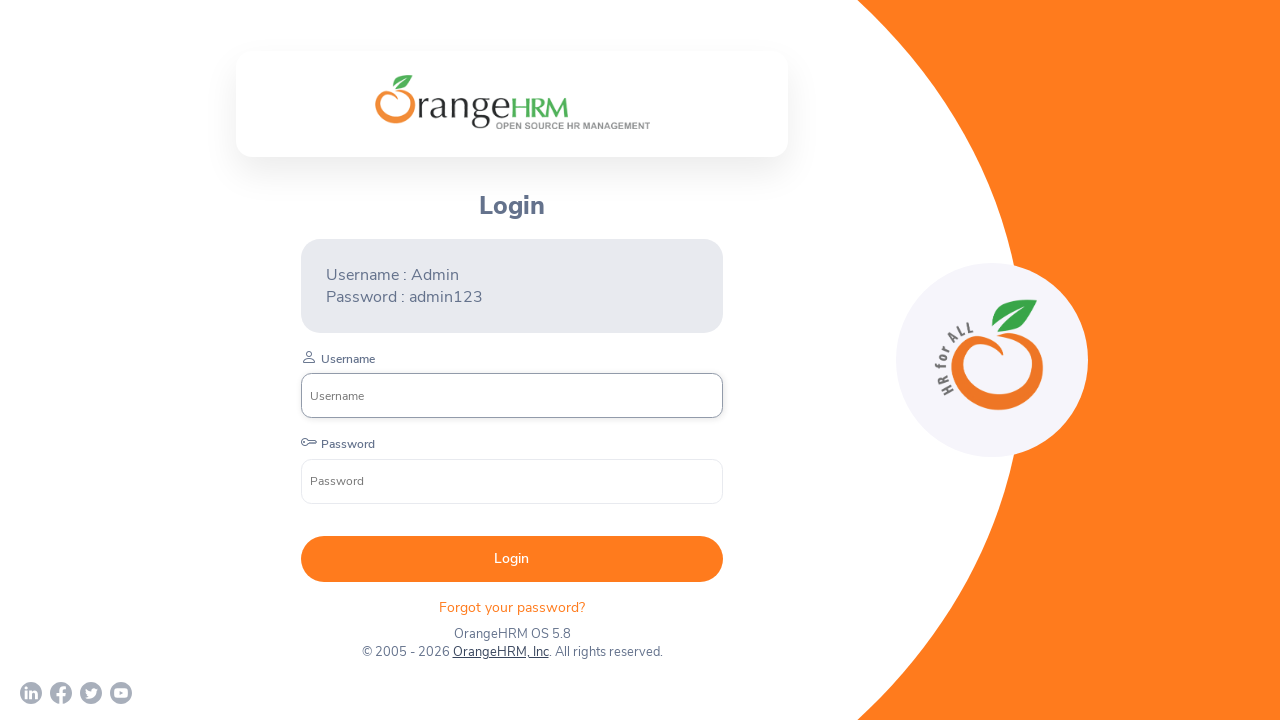

Clicked OrangeHRM, Inc link to open new window at (500, 652) on text=OrangeHRM, Inc
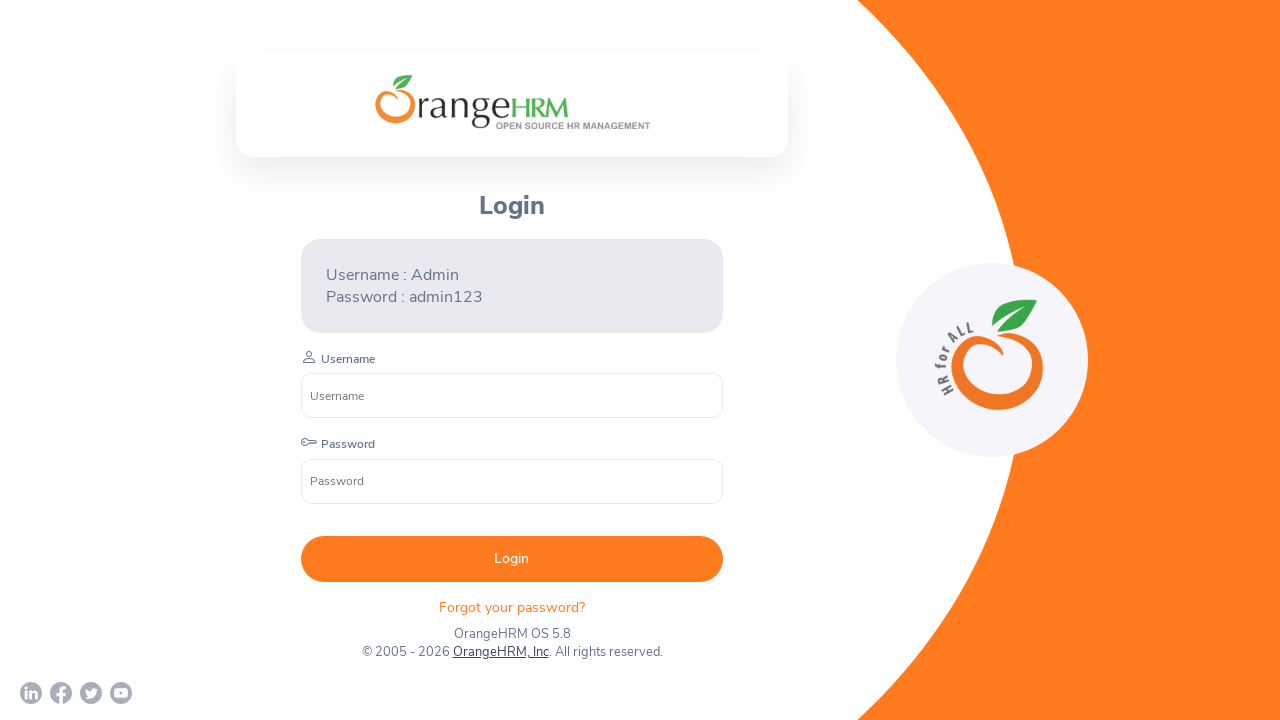

Captured new page from context
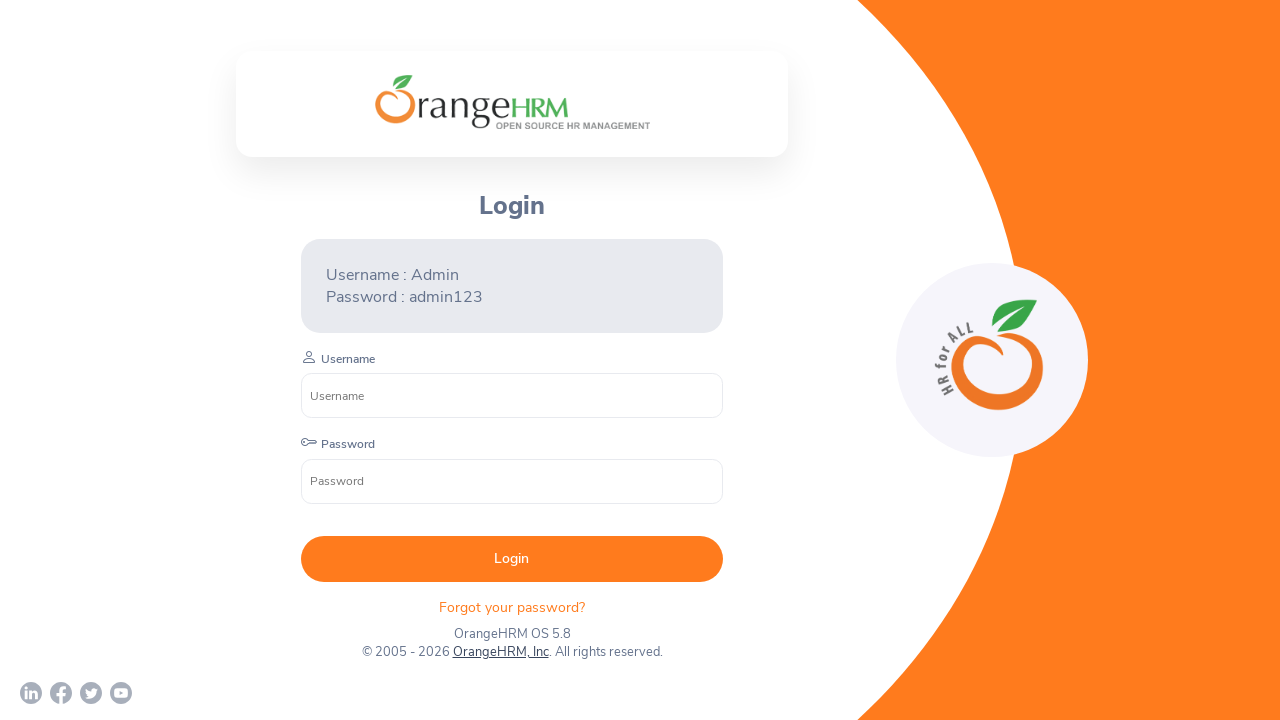

New page loaded with domcontentloaded state
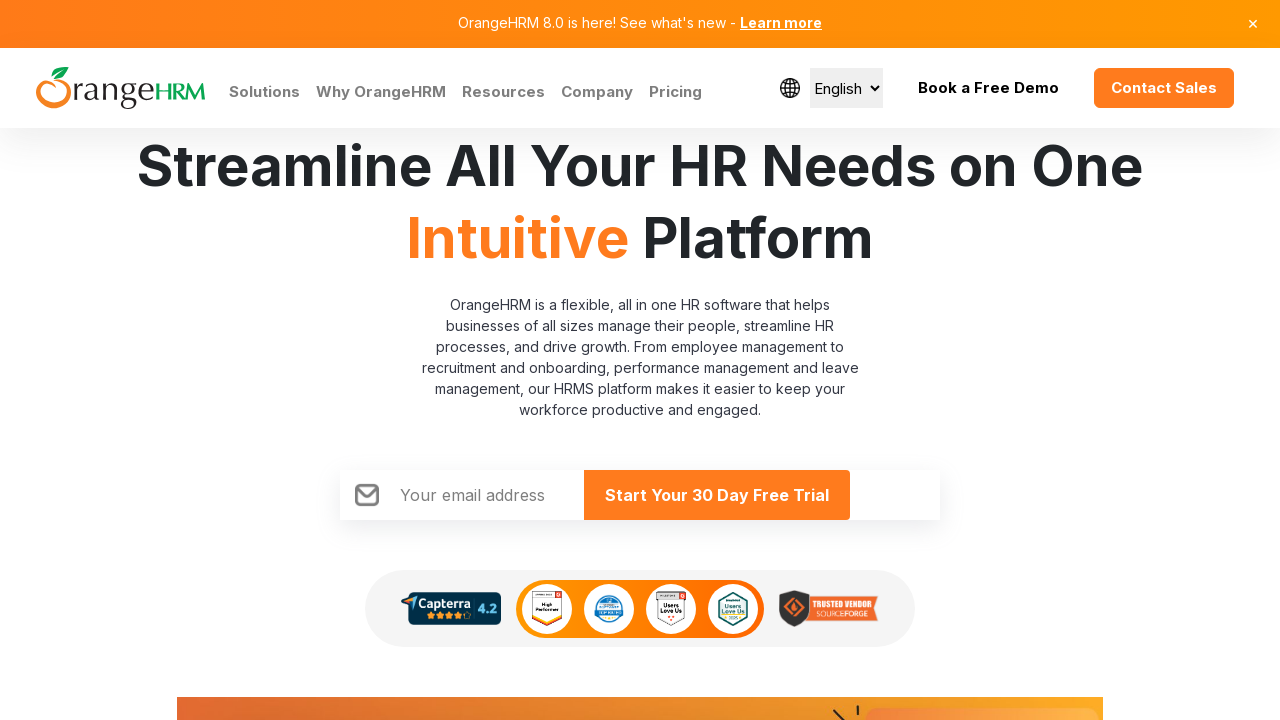

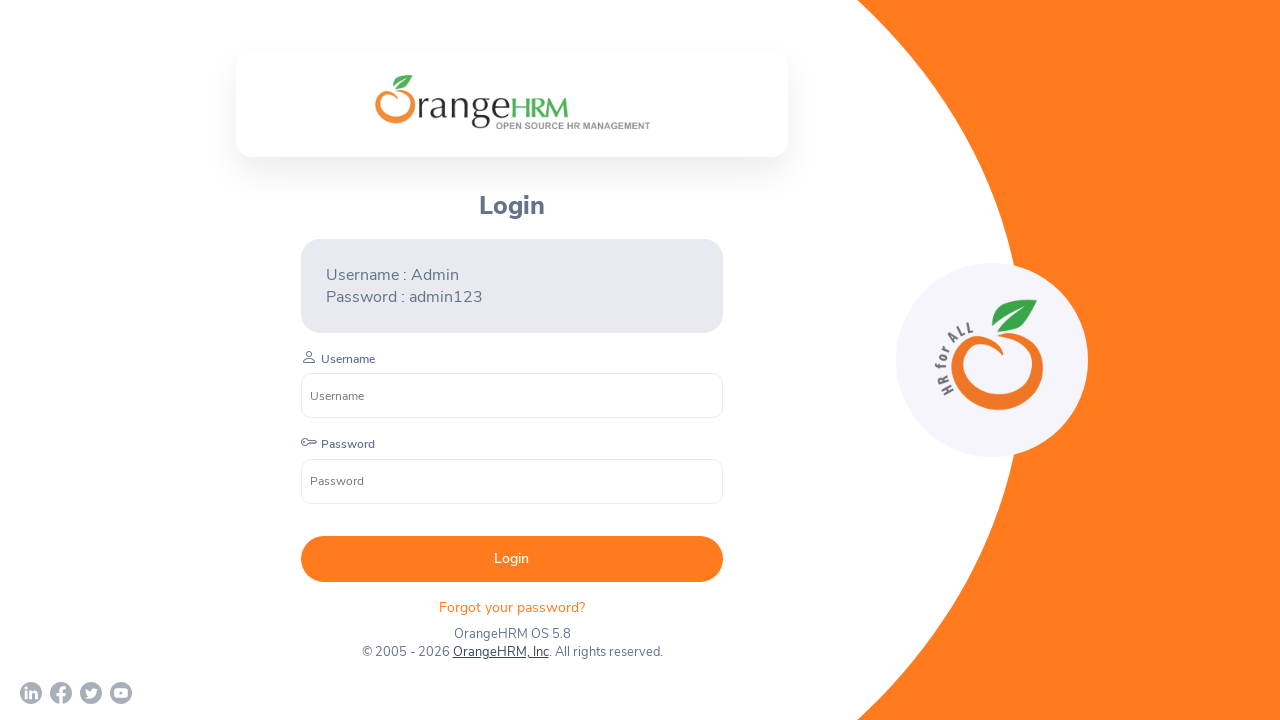